Navigates to IP info page to display user's IP address and location details

Starting URL: https://practice.expandtesting.com/my-ip

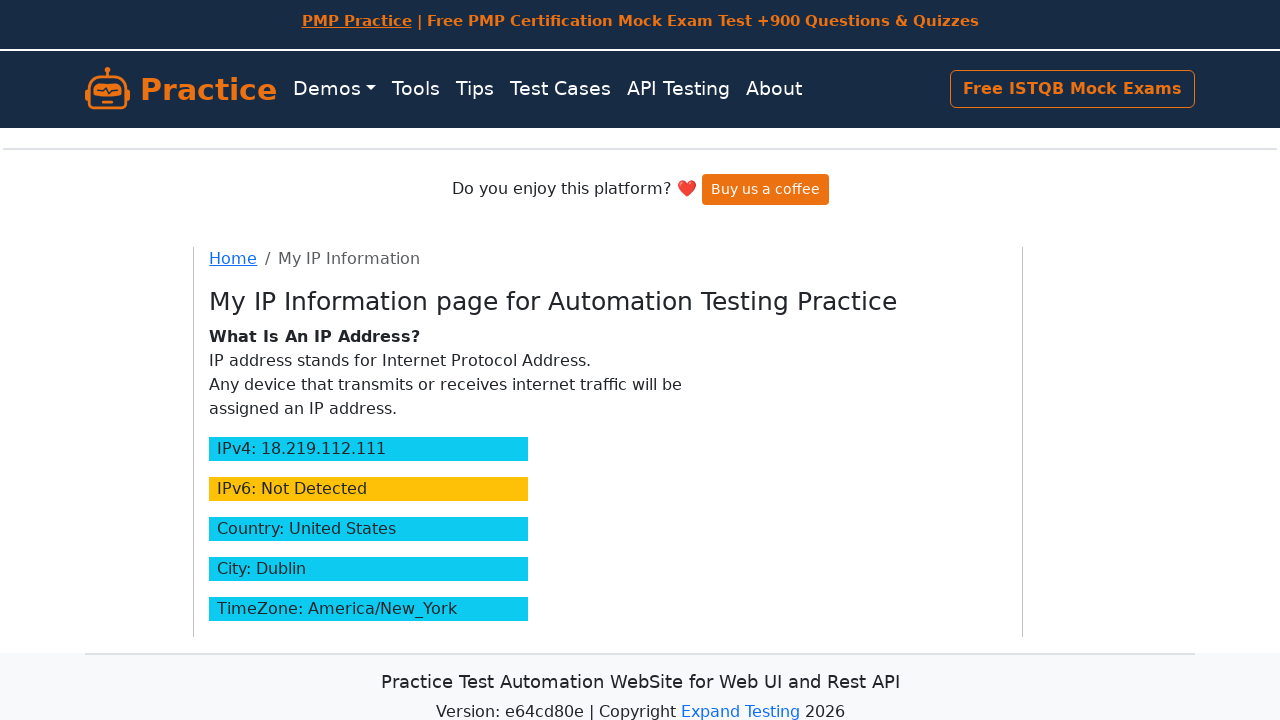

Navigated to IP info page
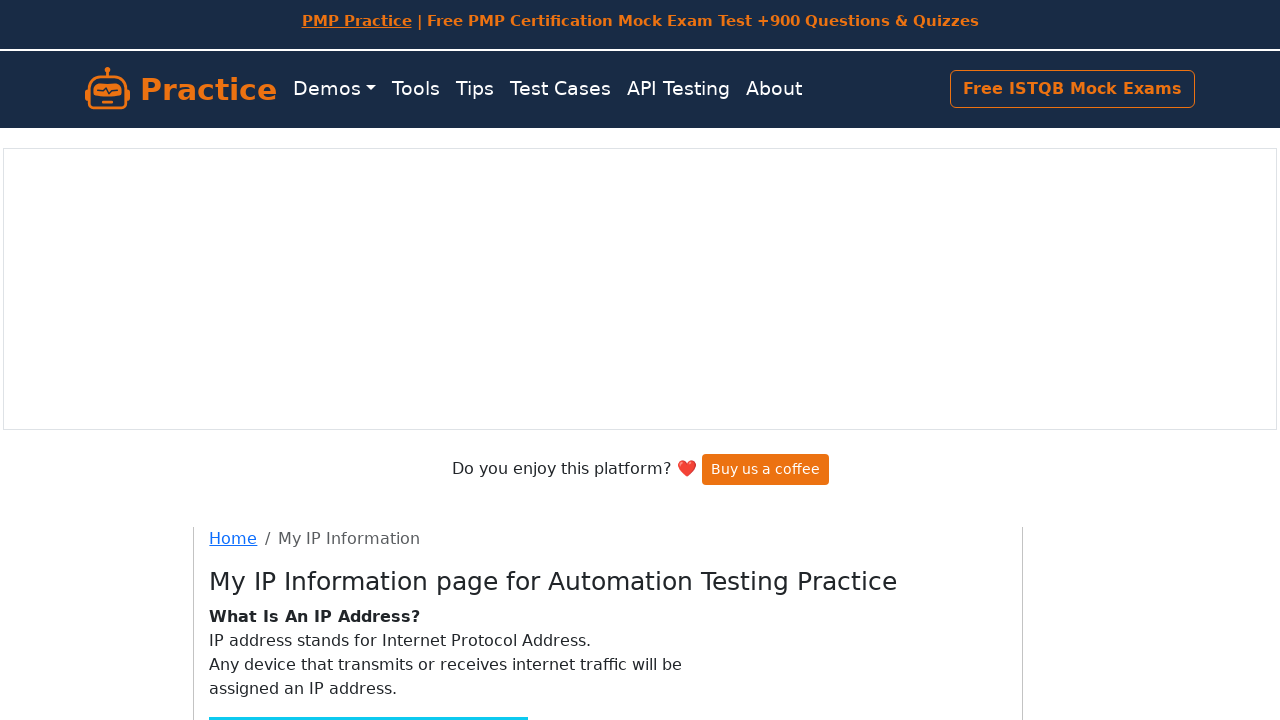

IPv4 address element loaded
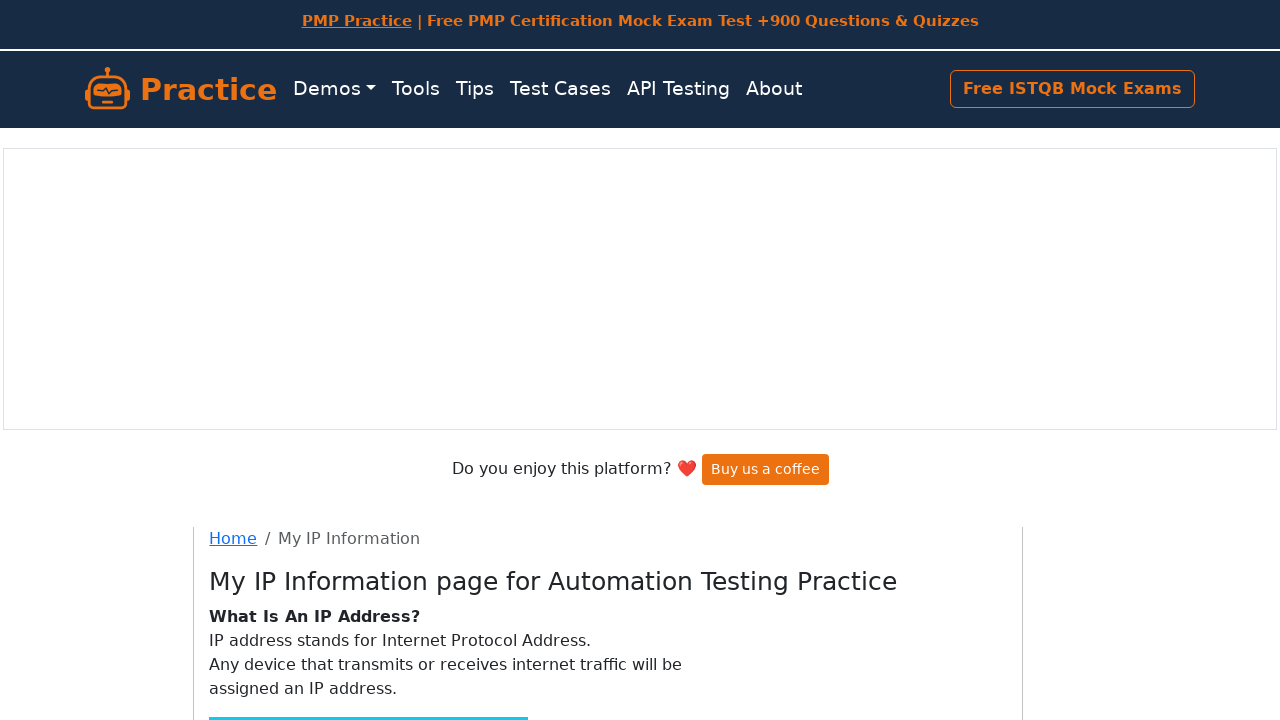

Country information element loaded
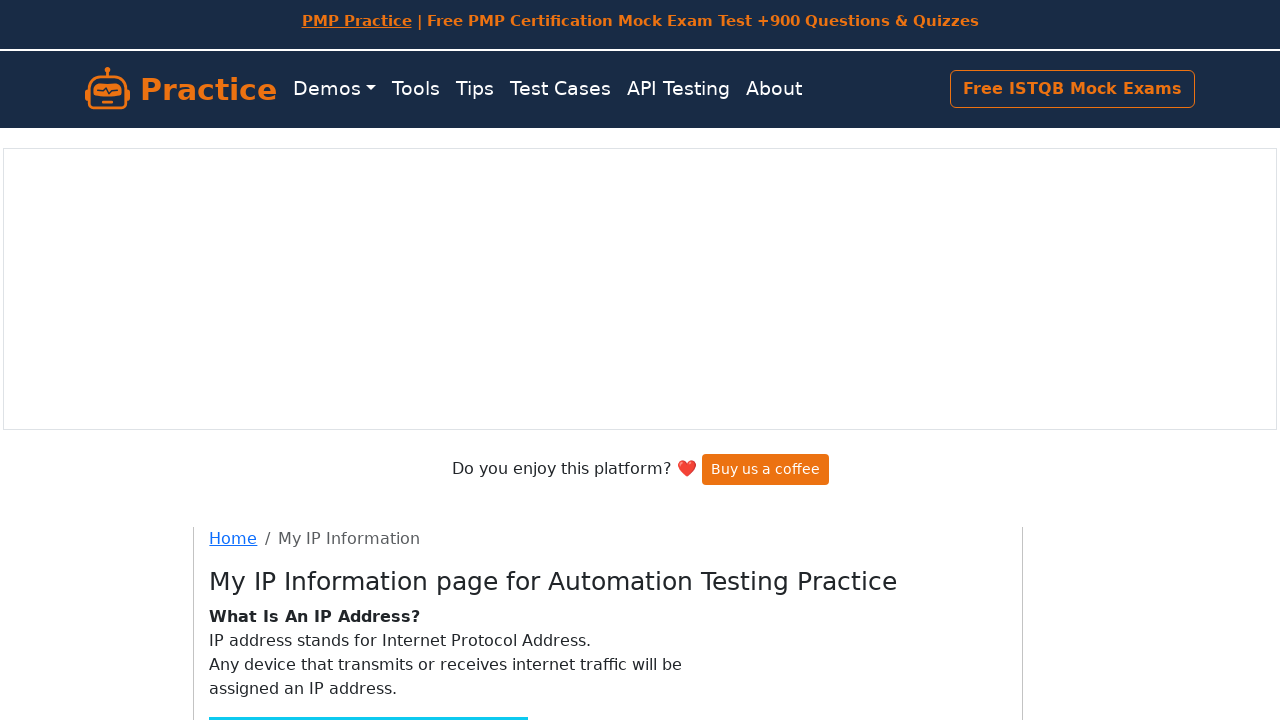

City information element loaded
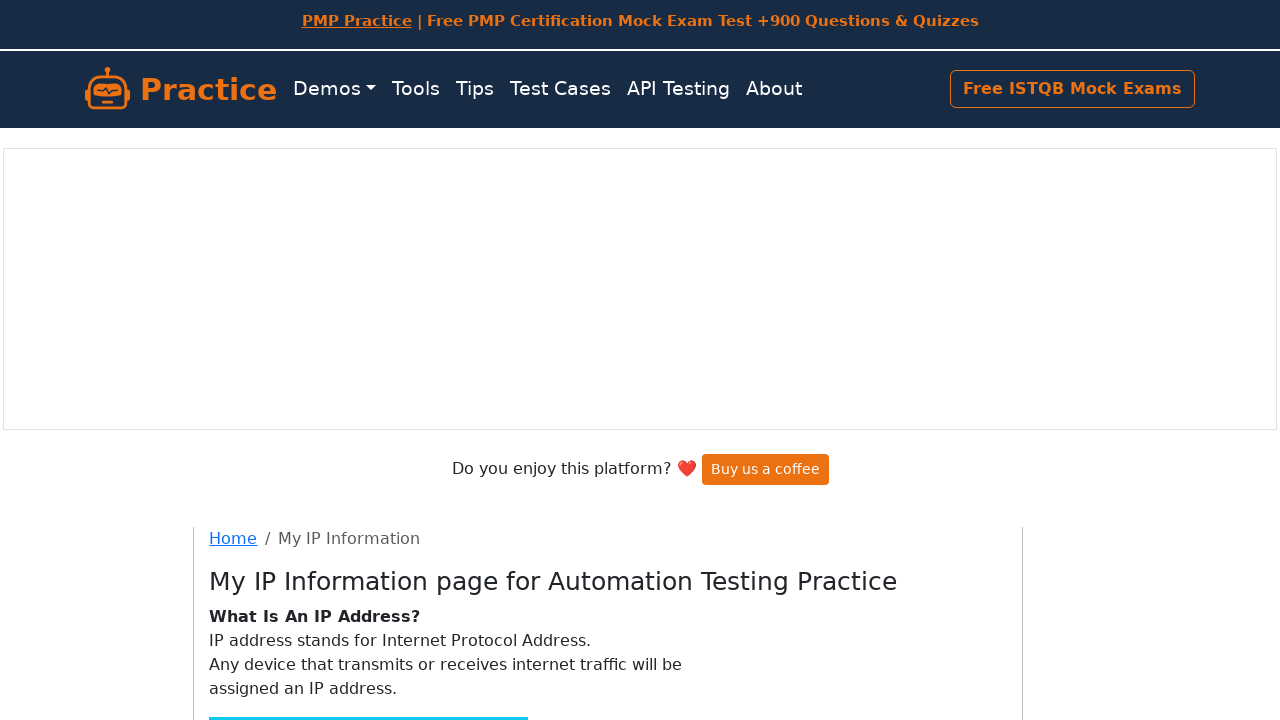

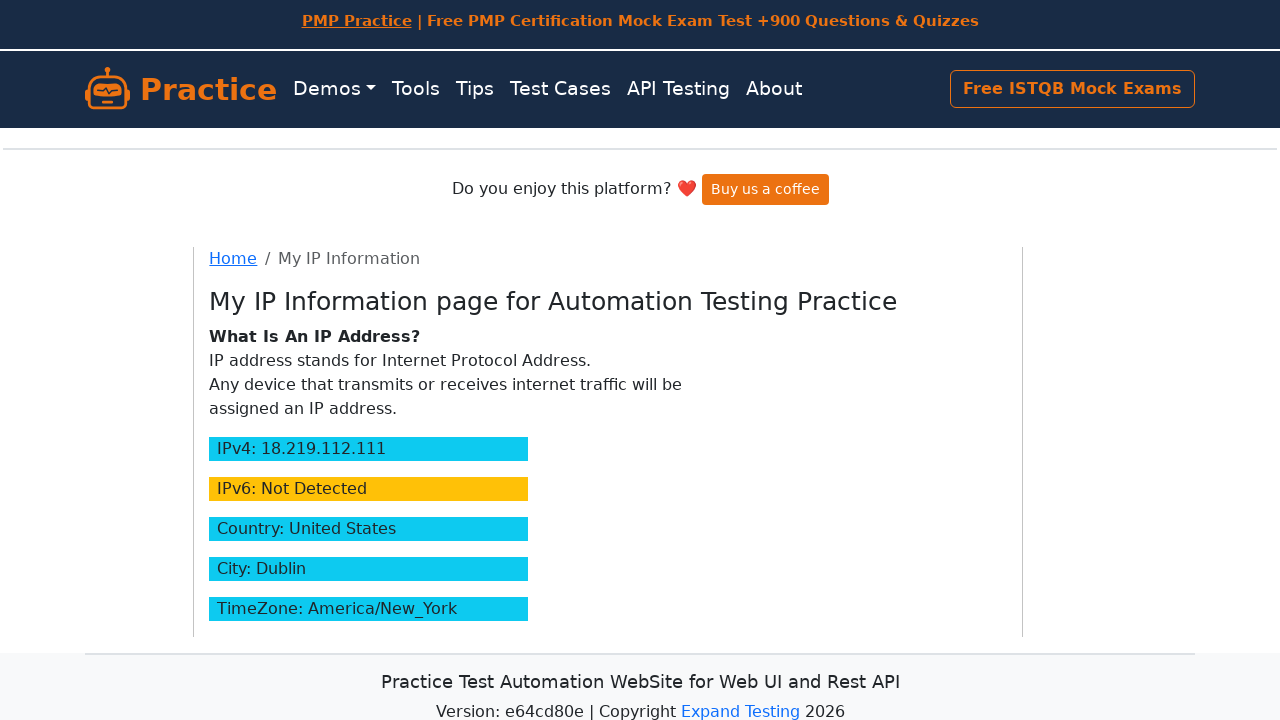